Tests browser navigation functionality by clicking a link, navigating back and forward, and refreshing the page

Starting URL: https://www.mycontactform.com/

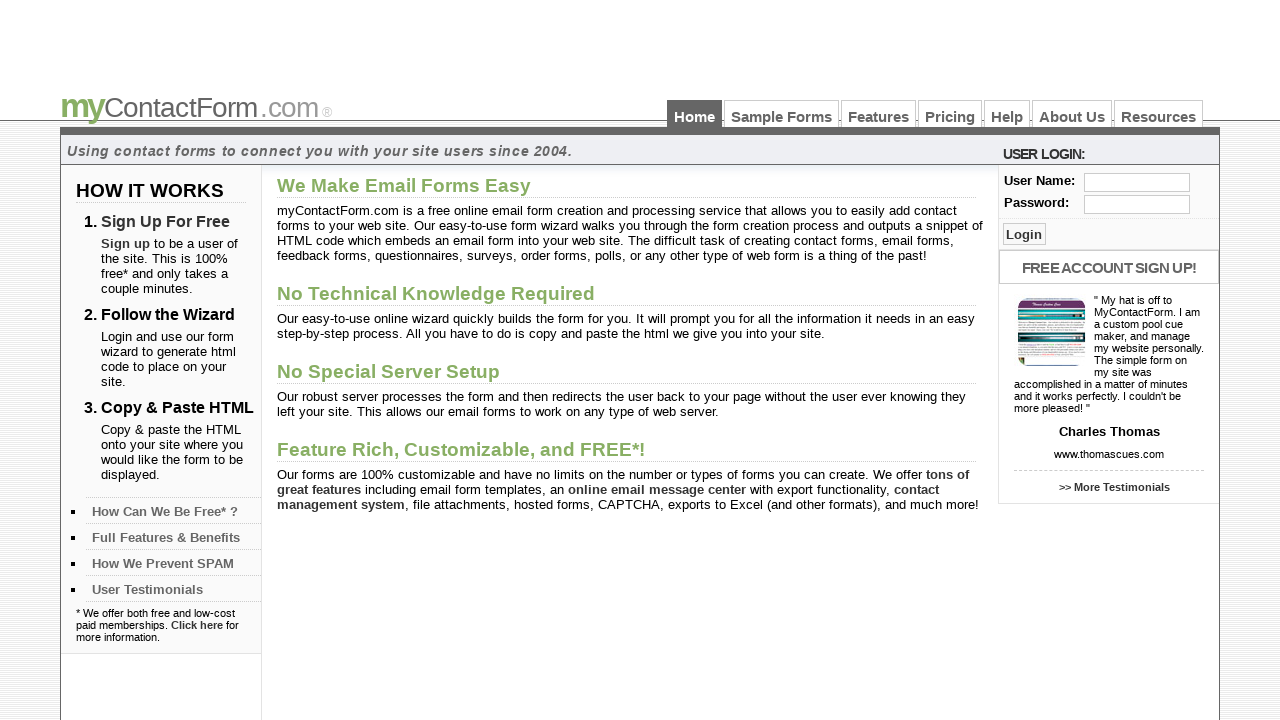

Clicked on Sample Forms link at (782, 114) on text=Sample Forms
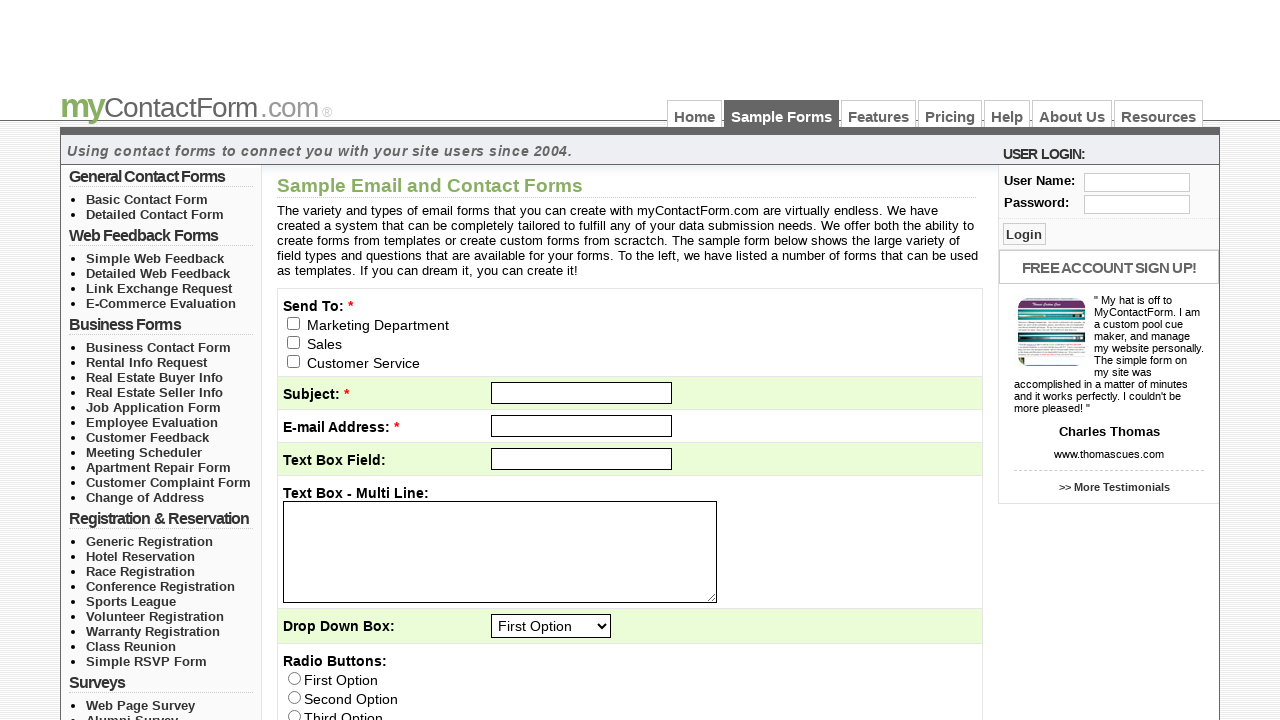

Navigated back to previous page
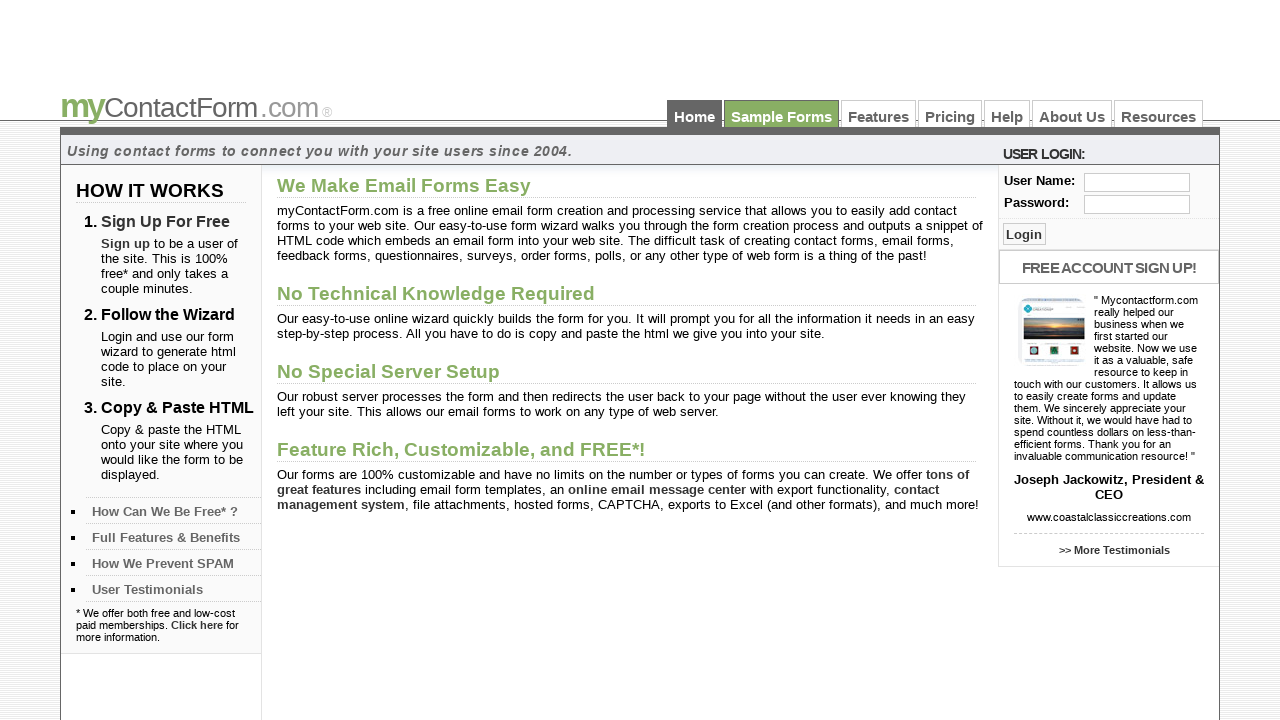

Navigated forward to Sample Forms page
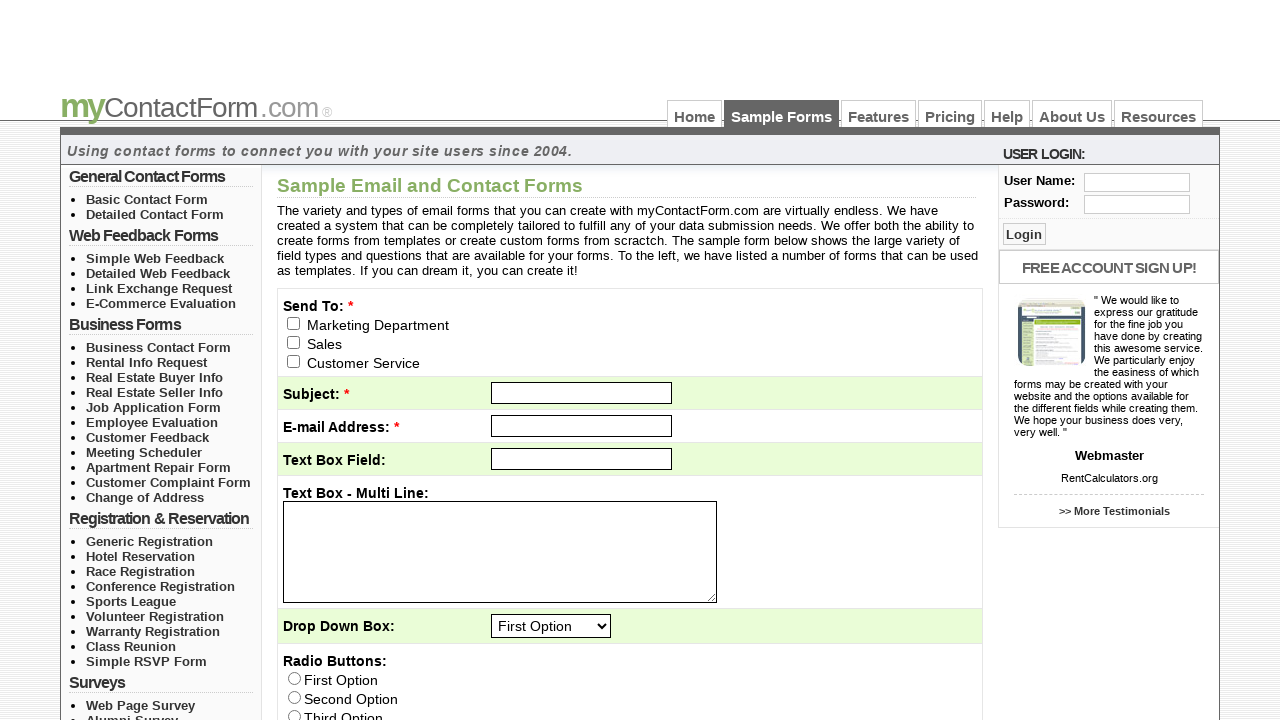

Refreshed the current page
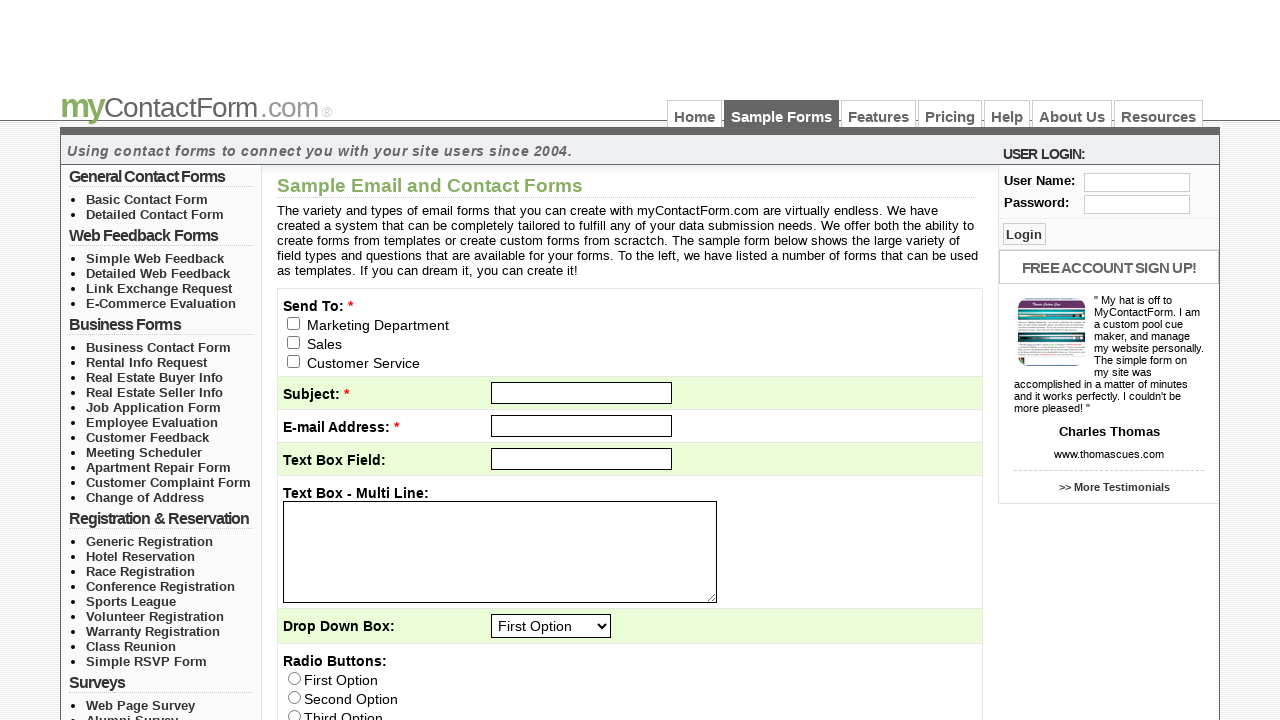

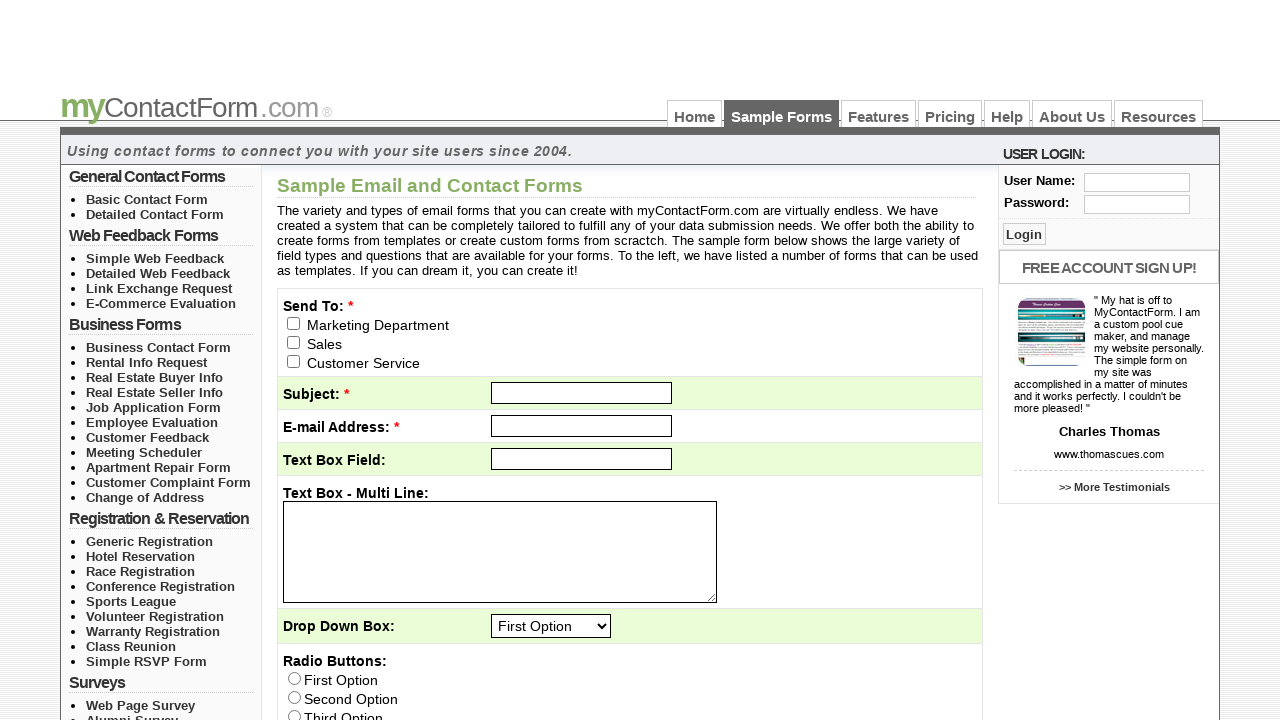